Tests navigation to Browse Languages page and verifies the table headers Language and Author are displayed

Starting URL: http://www.99-bottles-of-beer.net/

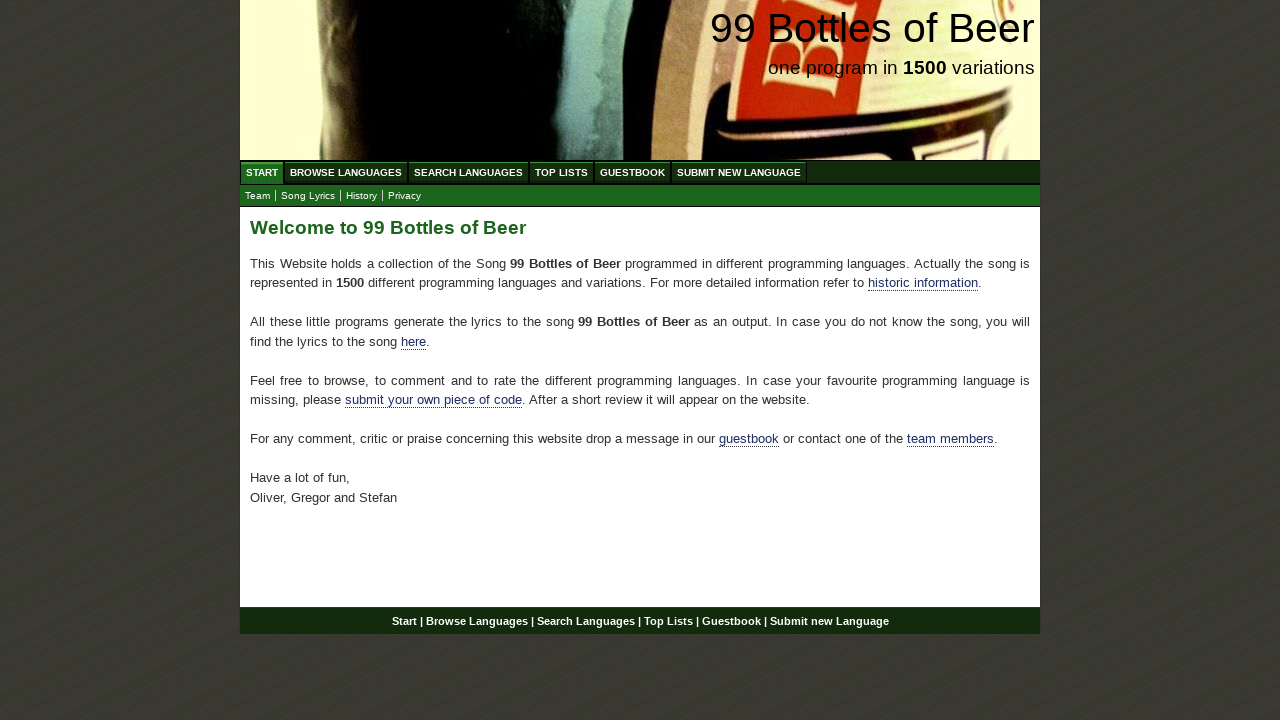

Clicked on Browse Languages link at (346, 172) on xpath=//div[@id='navigation']/ul[@id='menu']/li/a[@href='/abc.html']
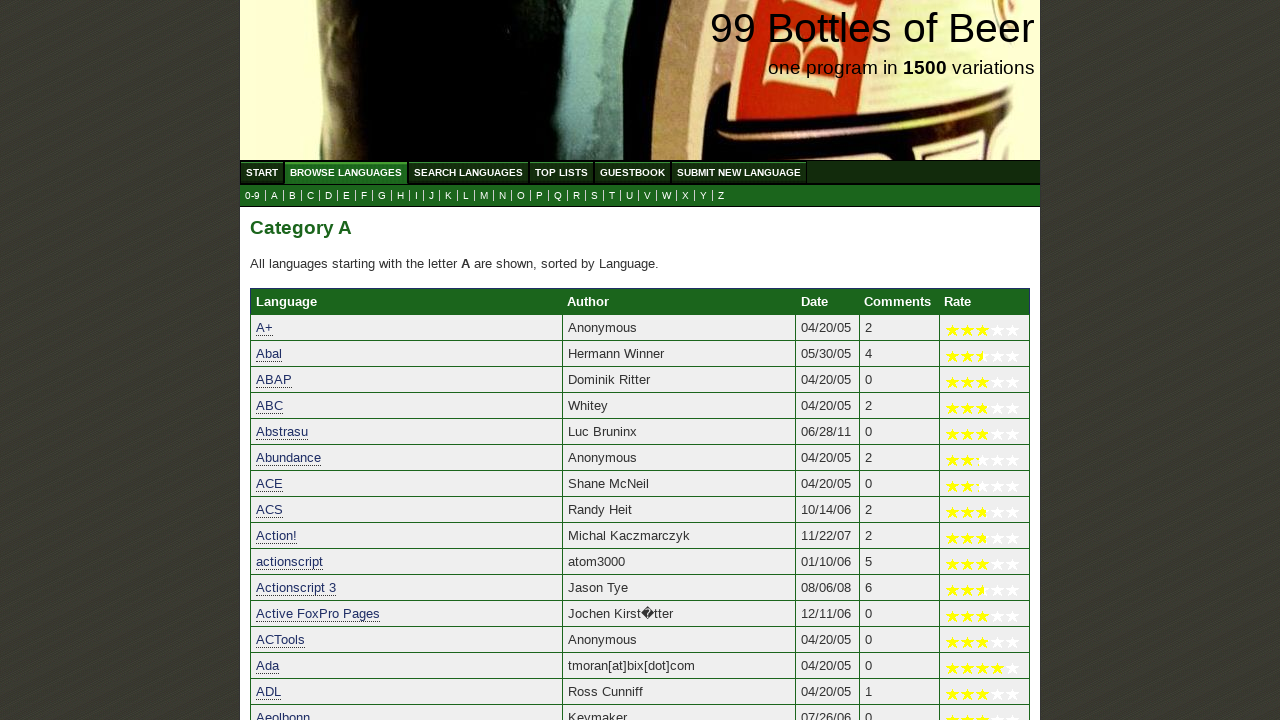

Waited for Language header to be present in table
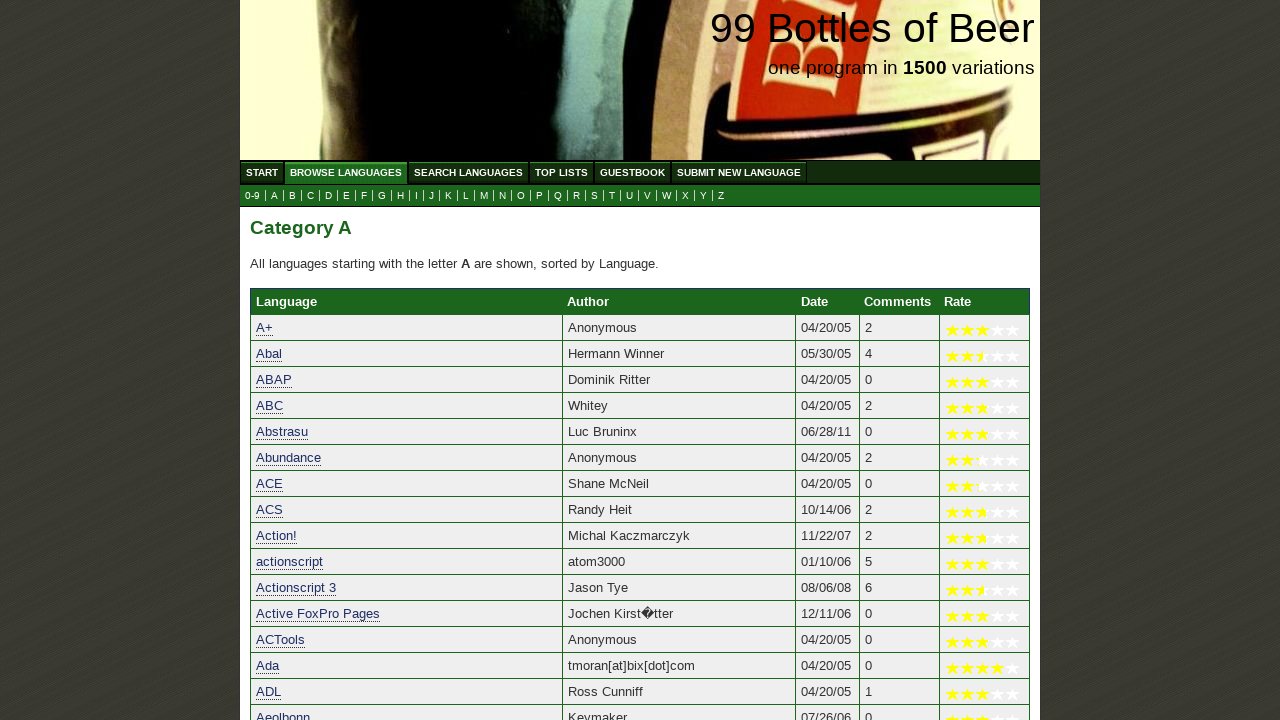

Waited for Author header to be present in table
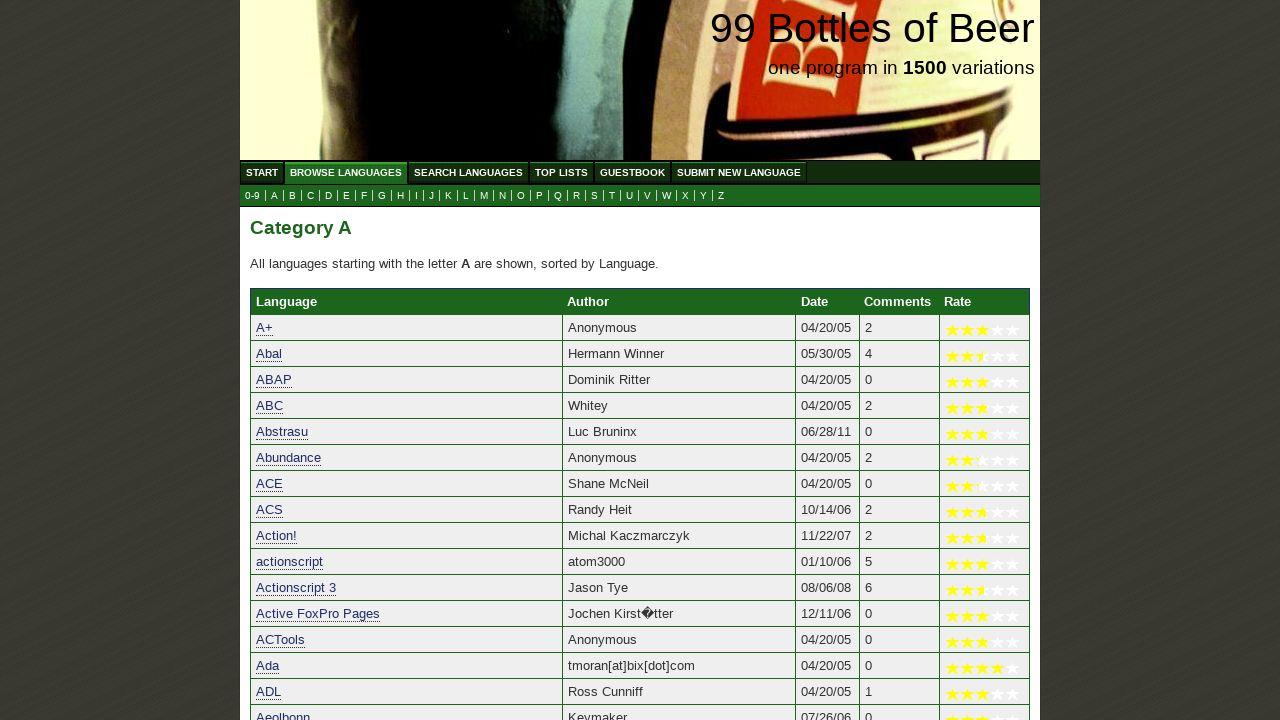

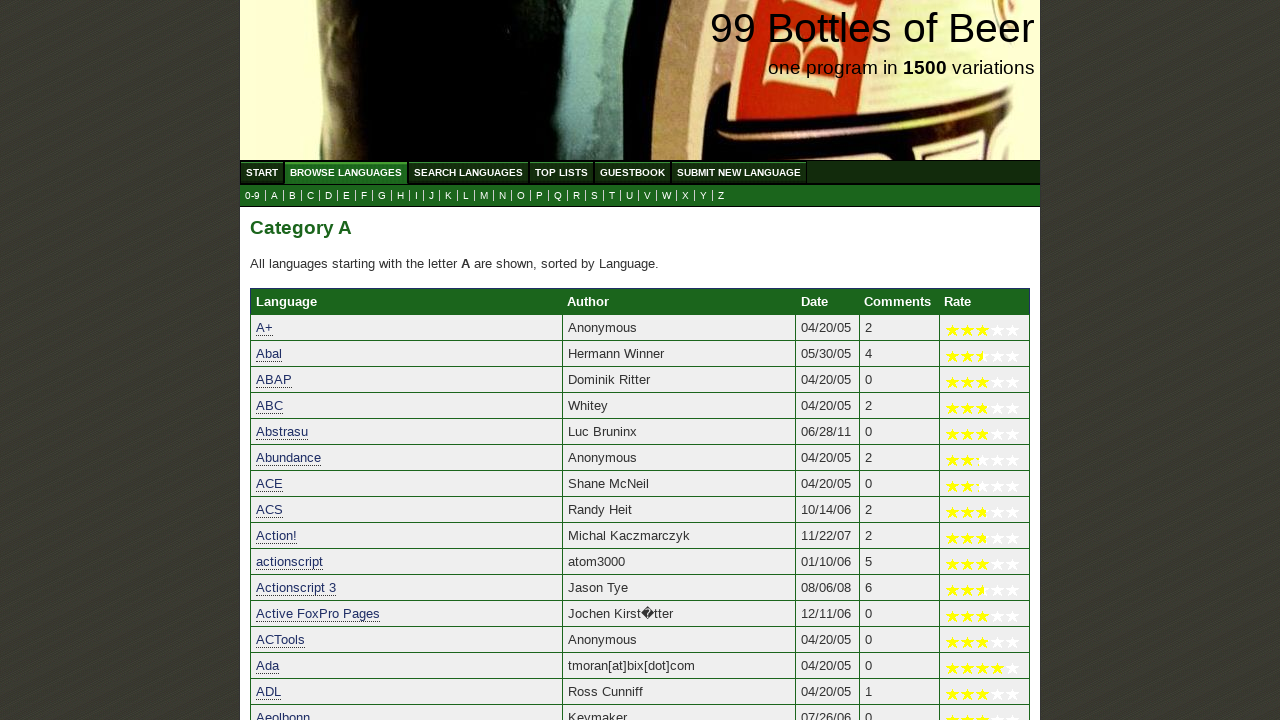